Tests filling out a signup form with dynamic attribute elements on a Selenium training site, entering username, password, confirm password, and email fields, then submitting the form.

Starting URL: https://v1.training-support.net/selenium/dynamic-attributes

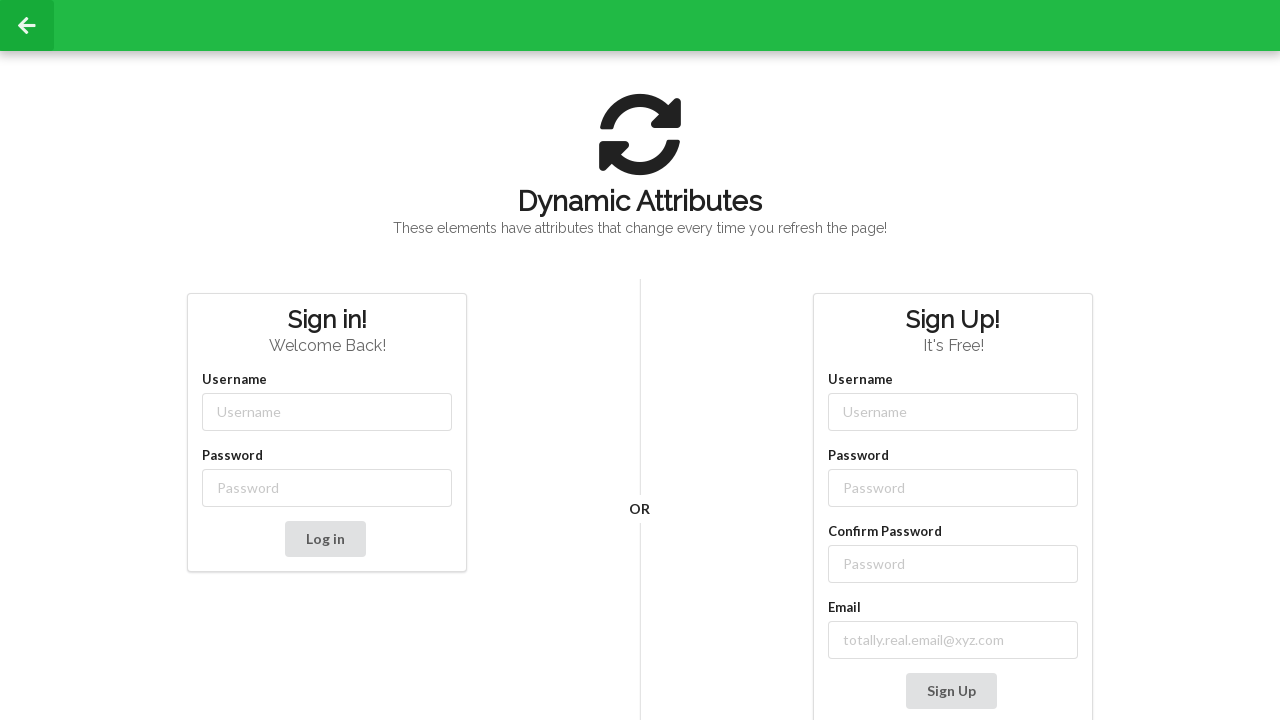

Navigated to dynamic attributes signup page
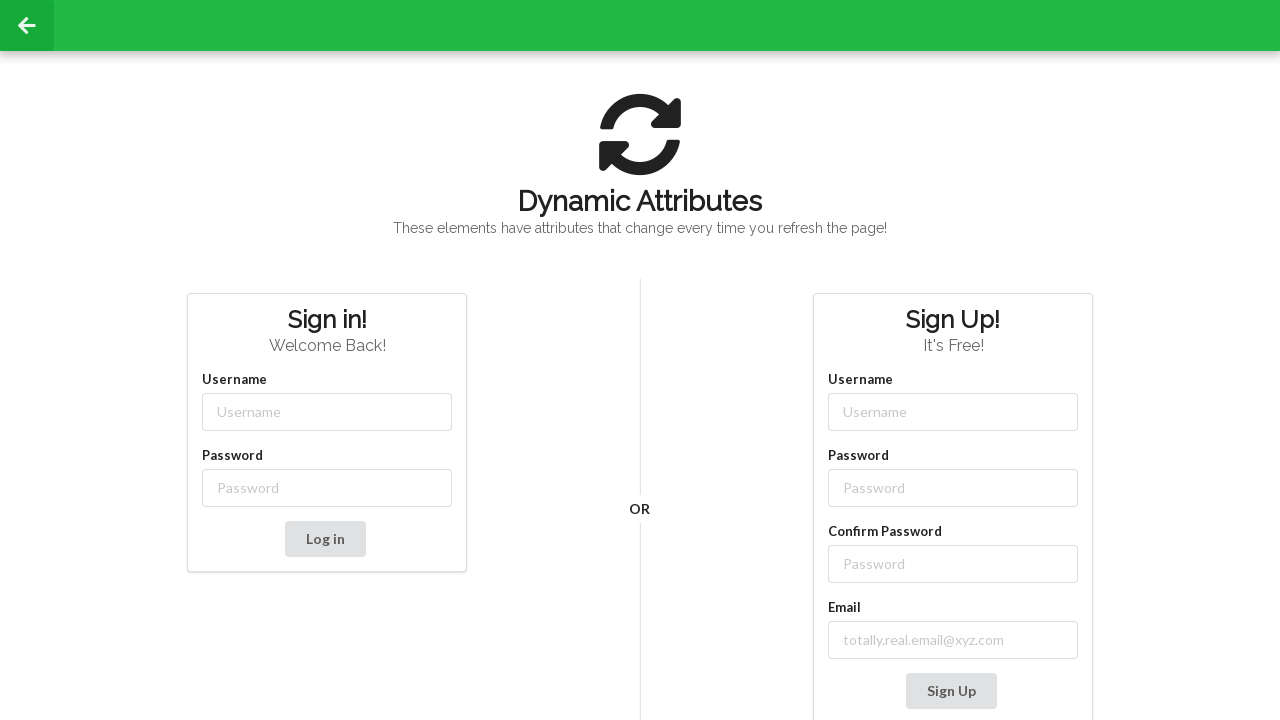

Filled username field with 'testuser_sarah' on input[class*='-username']
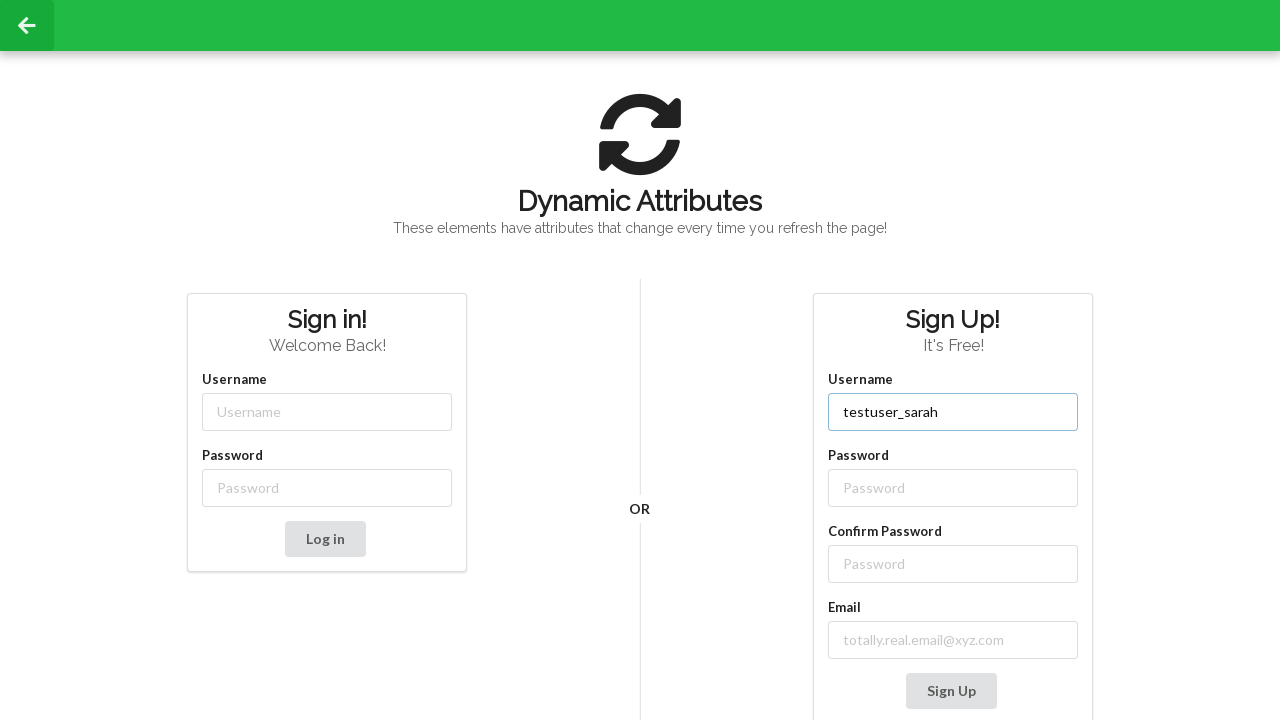

Filled password field with 'SecurePass123!' on input[class*='-password']
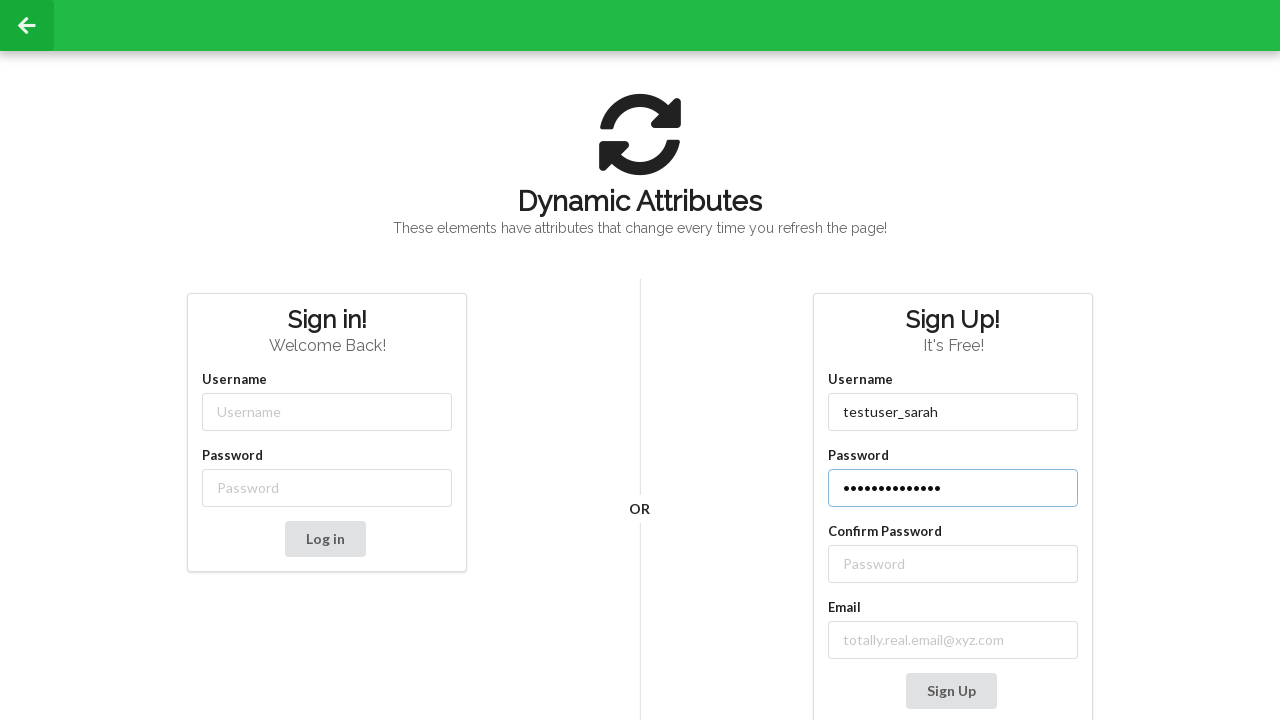

Filled confirm password field with 'SecurePass123!' on //label[text()='Confirm Password']/following-sibling::input
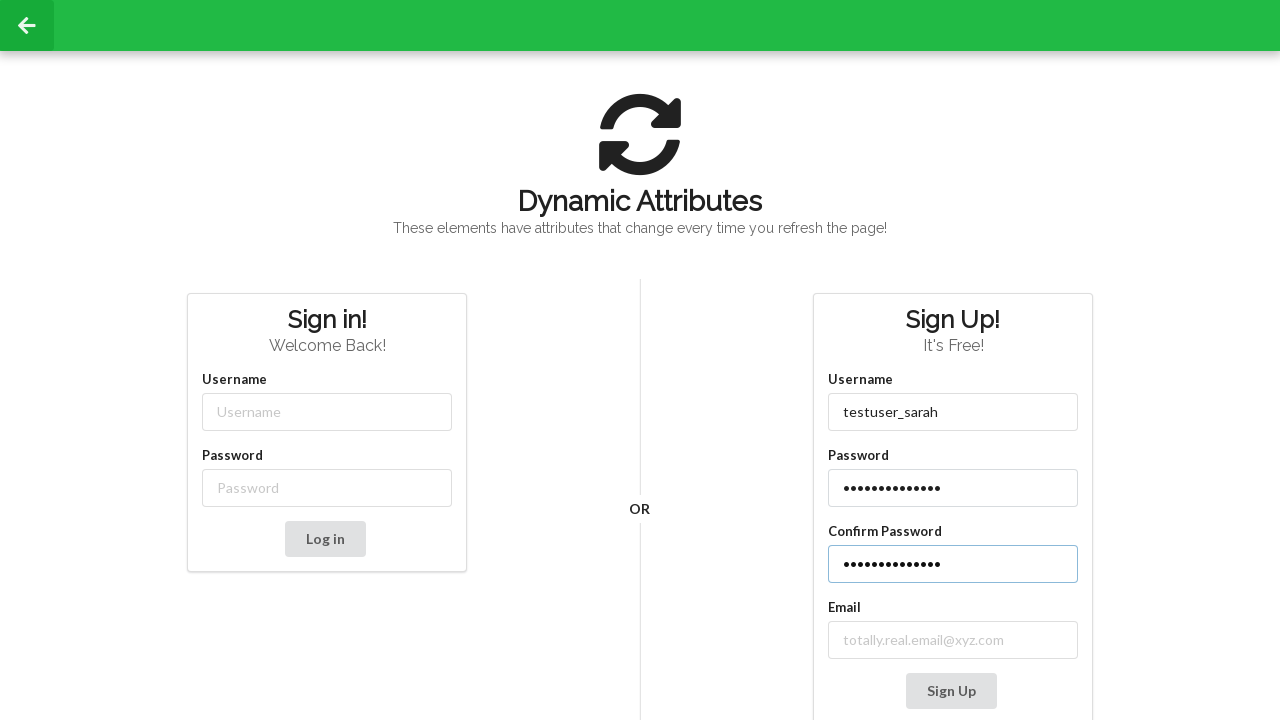

Filled email field with 'sarah.test@example.com' on input[type='email']
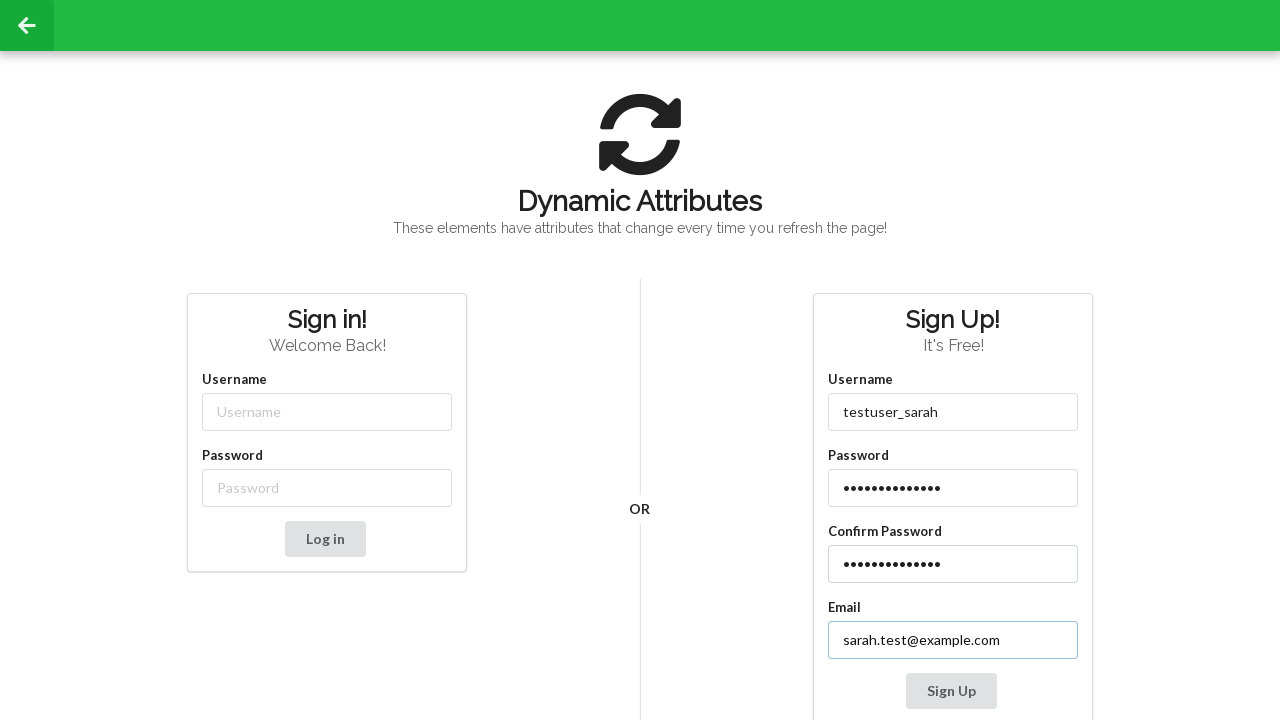

Clicked Sign Up button to submit form at (951, 691) on button:has-text('Sign Up')
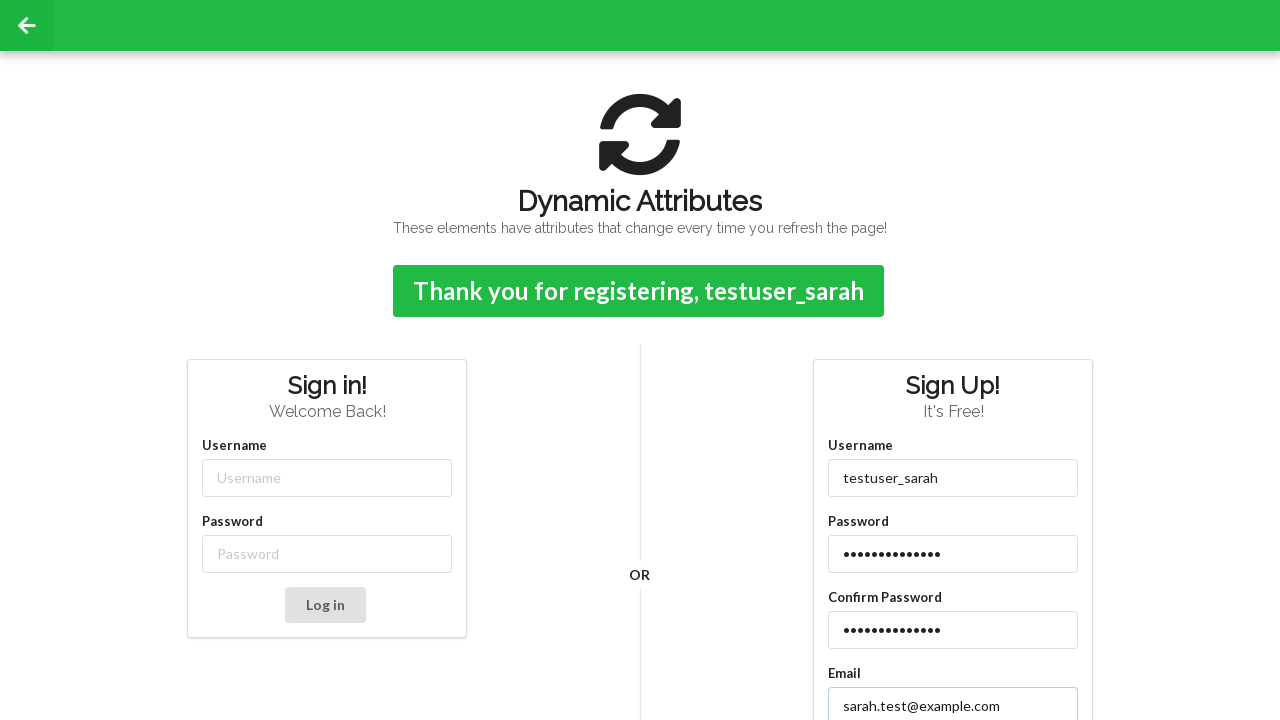

Signup form successfully submitted and confirmation message appeared
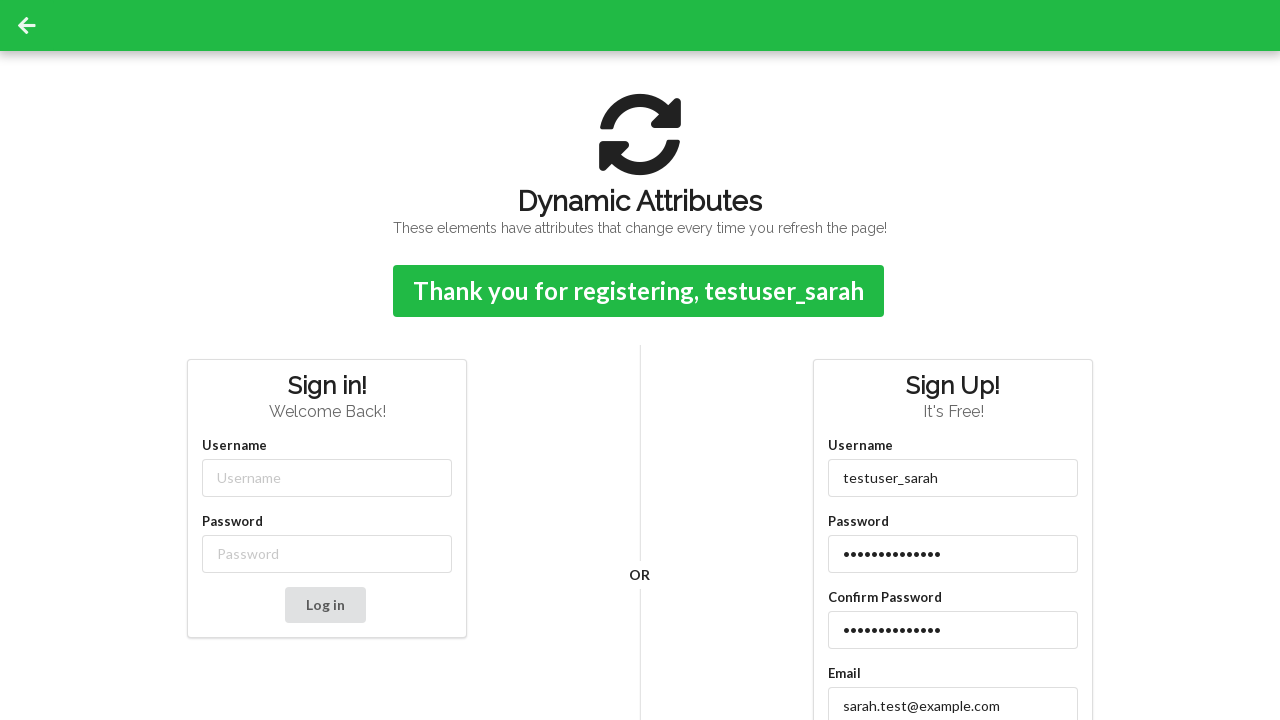

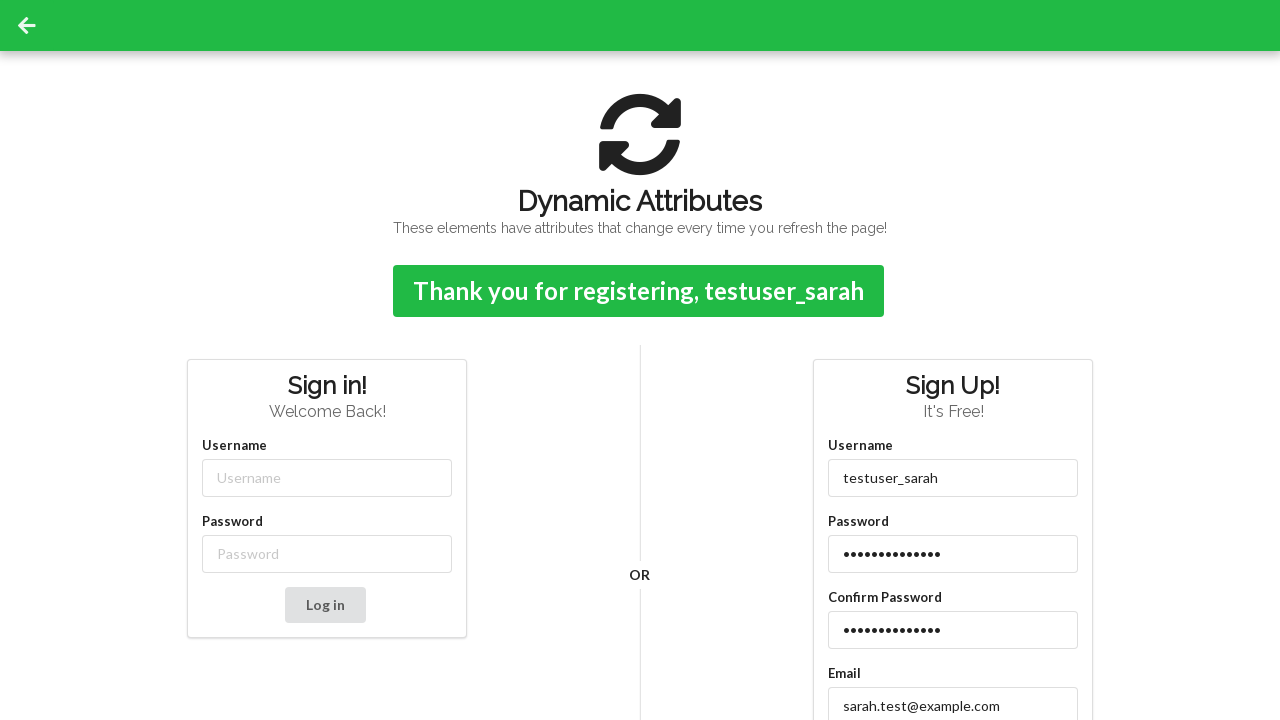